Tests navigation between checkboxes and dropdown pages using clicks and back navigation

Starting URL: http://the-internet.herokuapp.com/

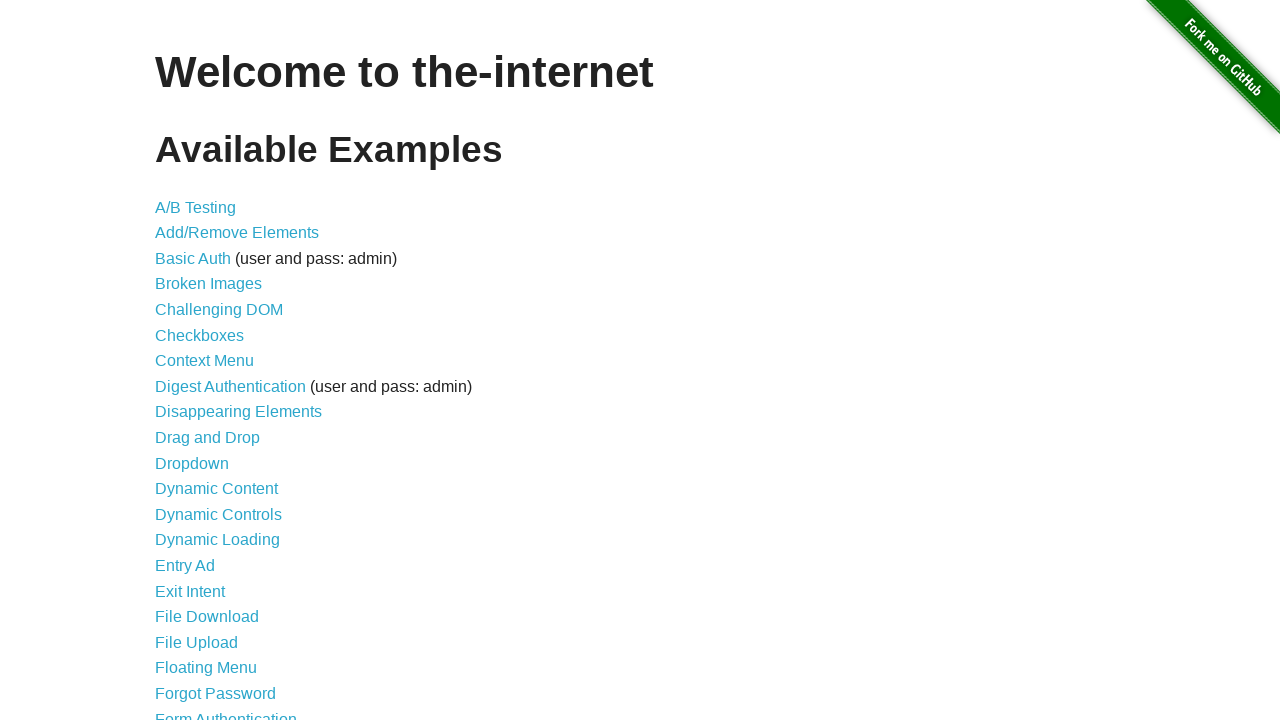

Clicked on Checkboxes link at (200, 335) on a[href='/checkboxes']
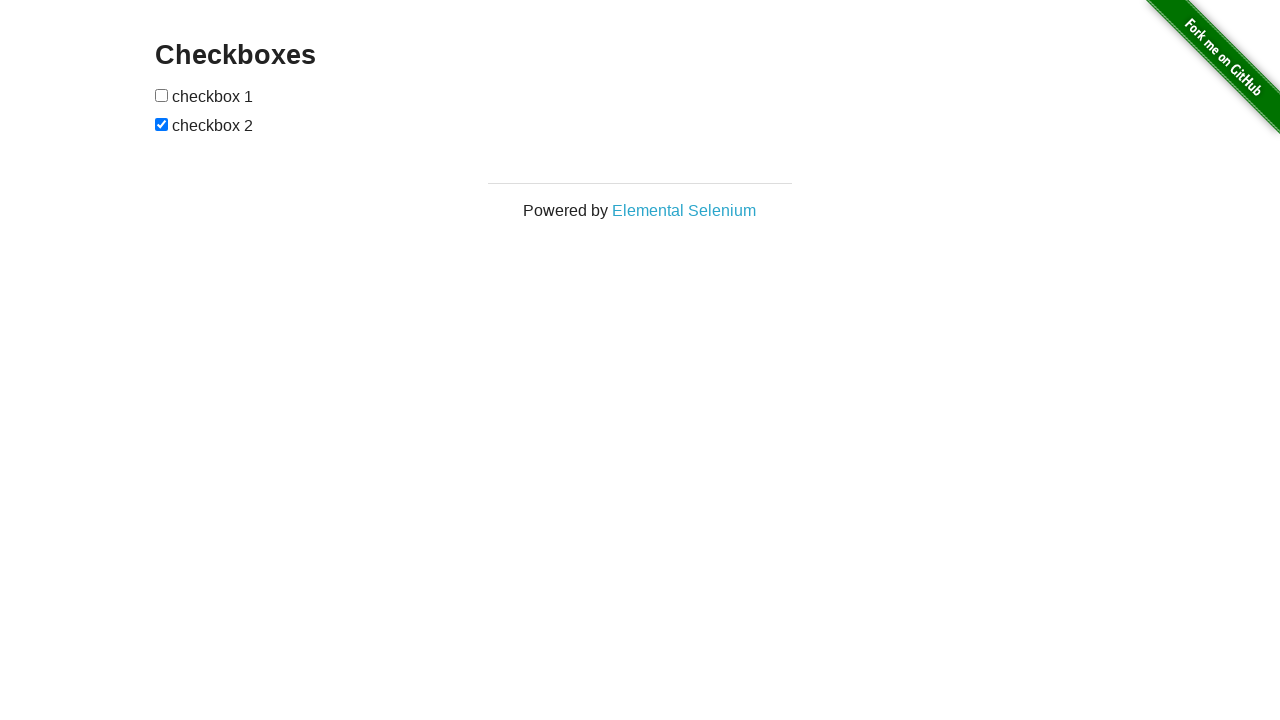

Navigated back to main page
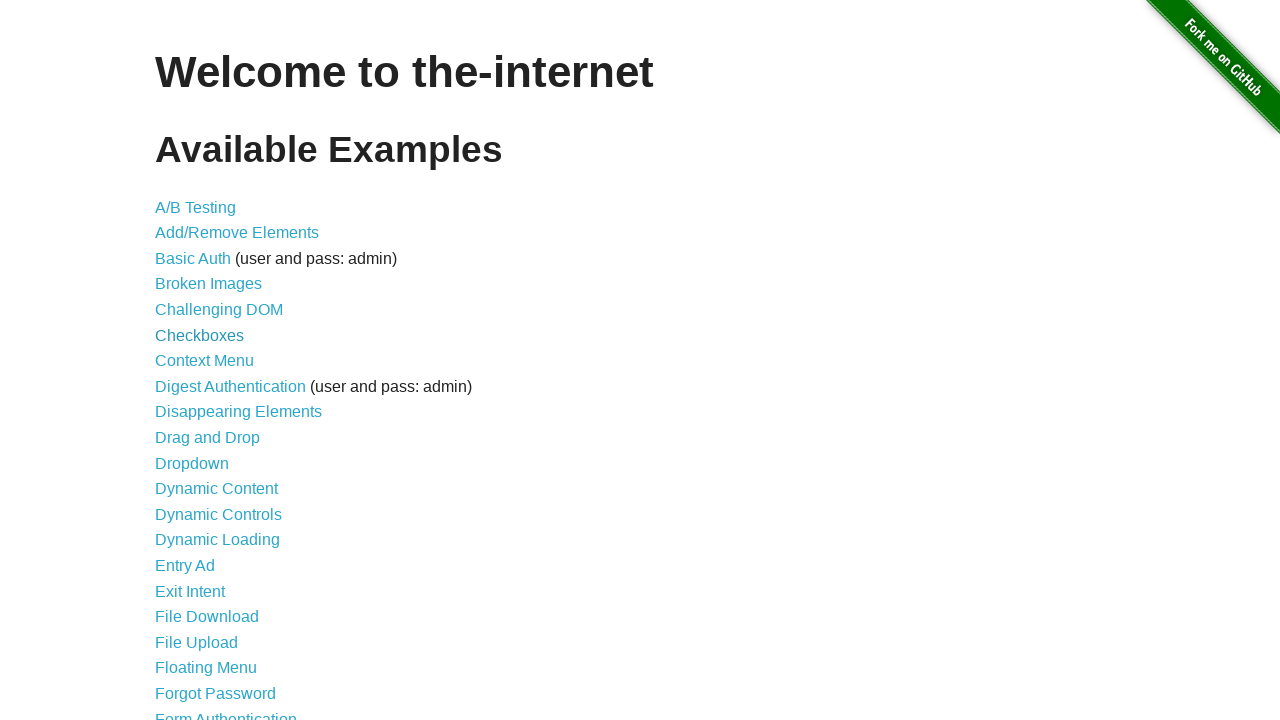

Clicked on Dropdown link at (192, 463) on a[href='/dropdown']
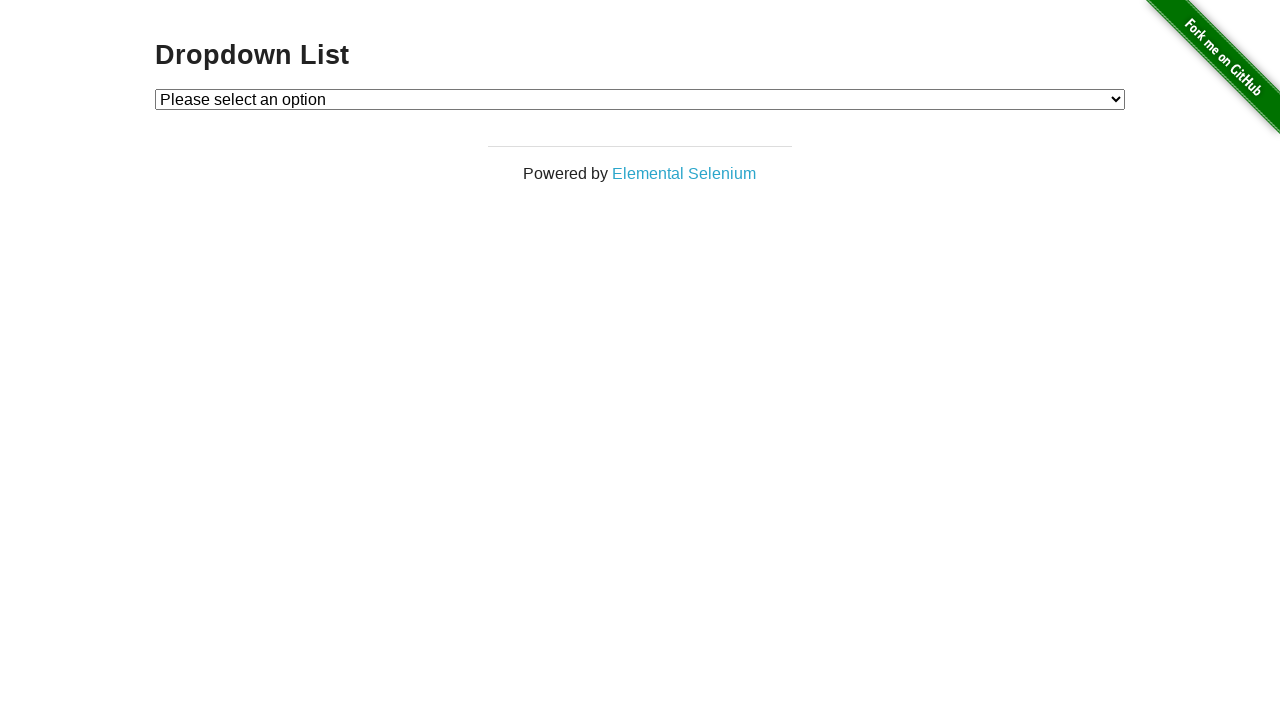

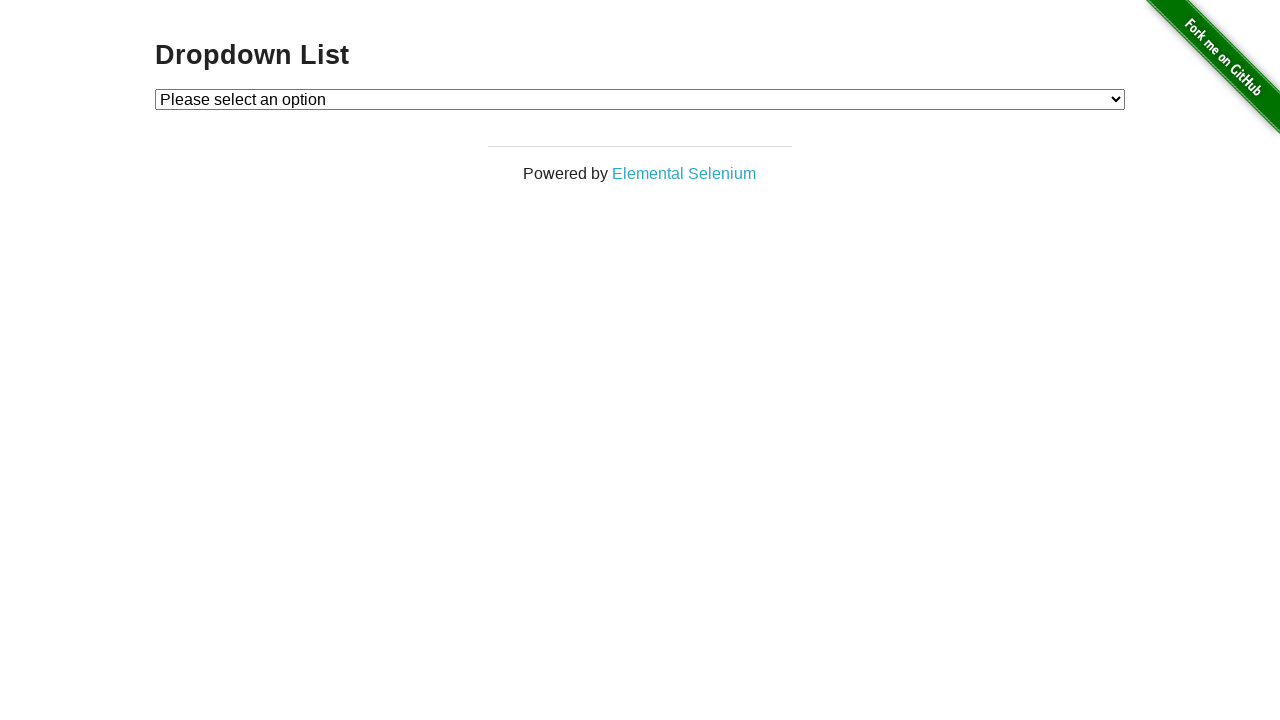